Tests window handling functionality by clicking a link that opens a new window, switching to the new window, verifying page titles, and switching back to the original window

Starting URL: https://the-internet.herokuapp.com/windows

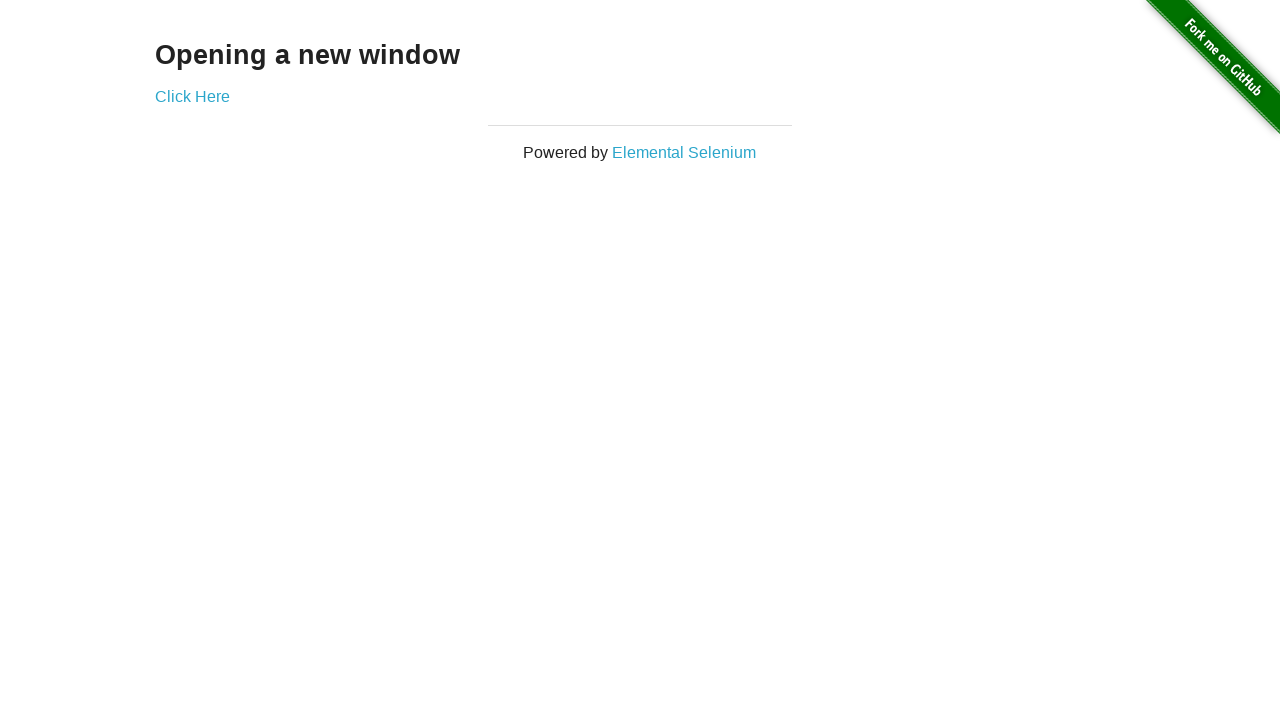

Located heading element 'Opening a new window'
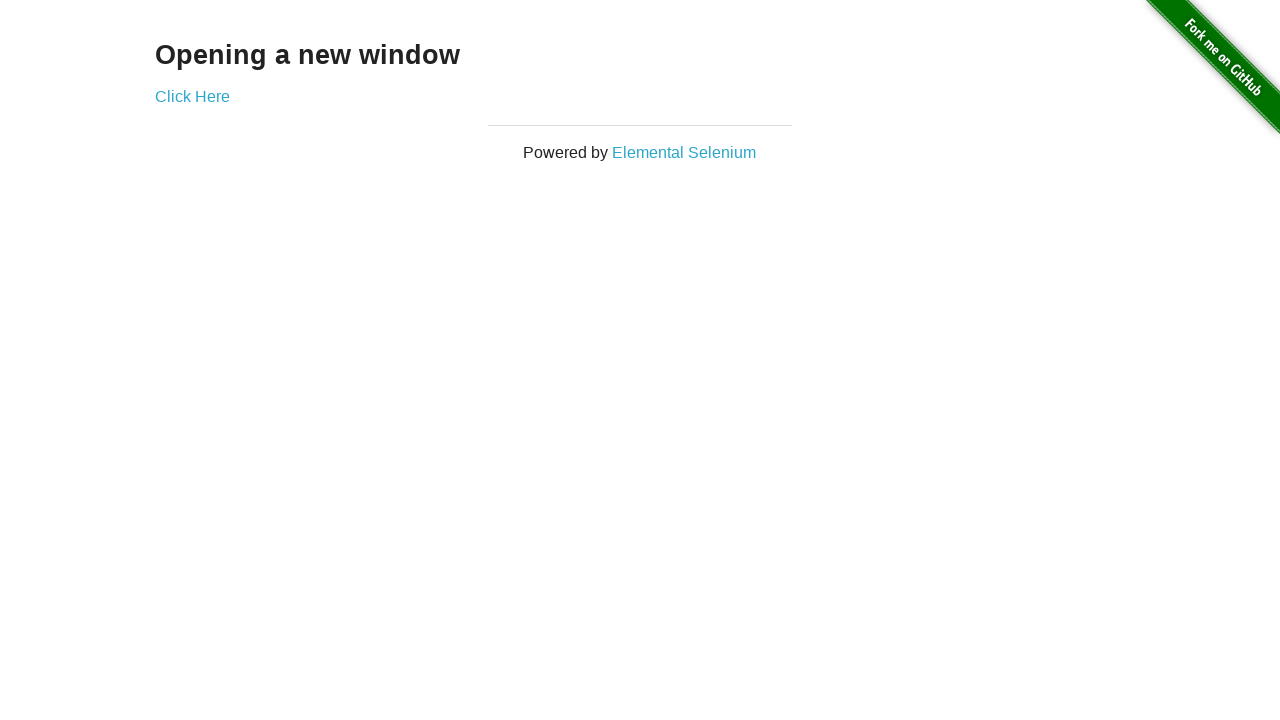

Verified heading text is 'Opening a new window'
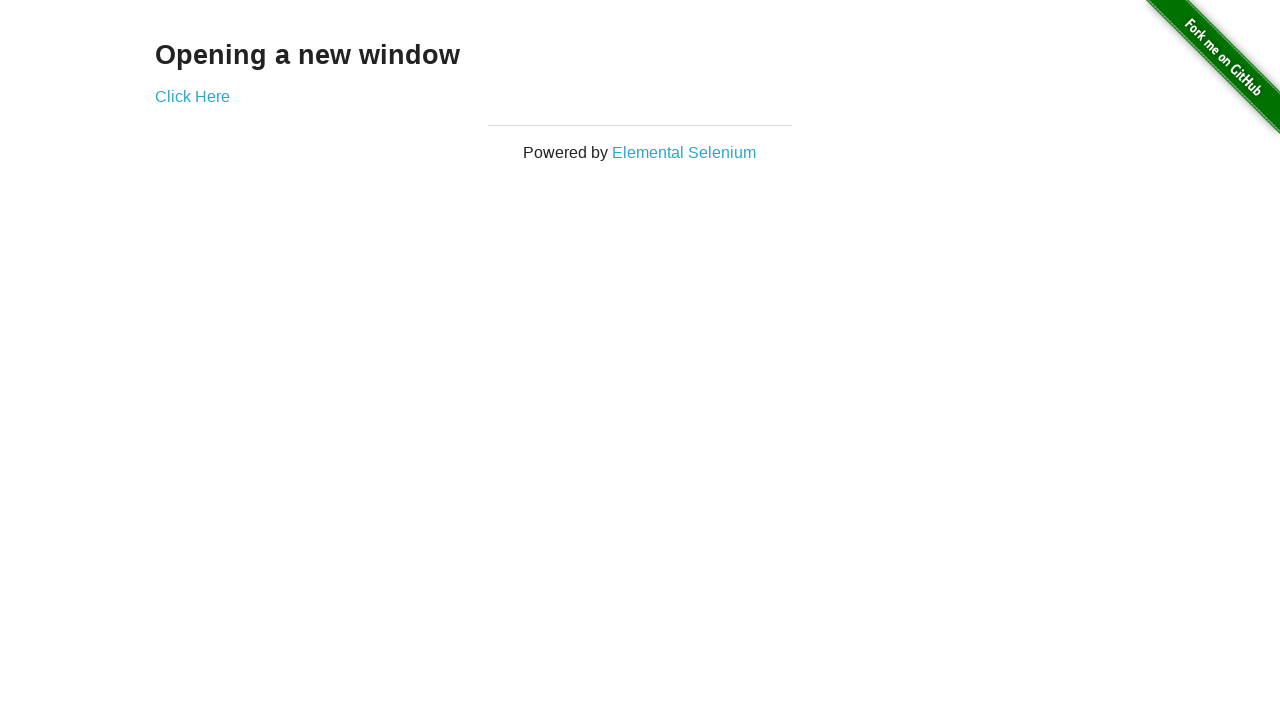

Verified page title is 'The Internet'
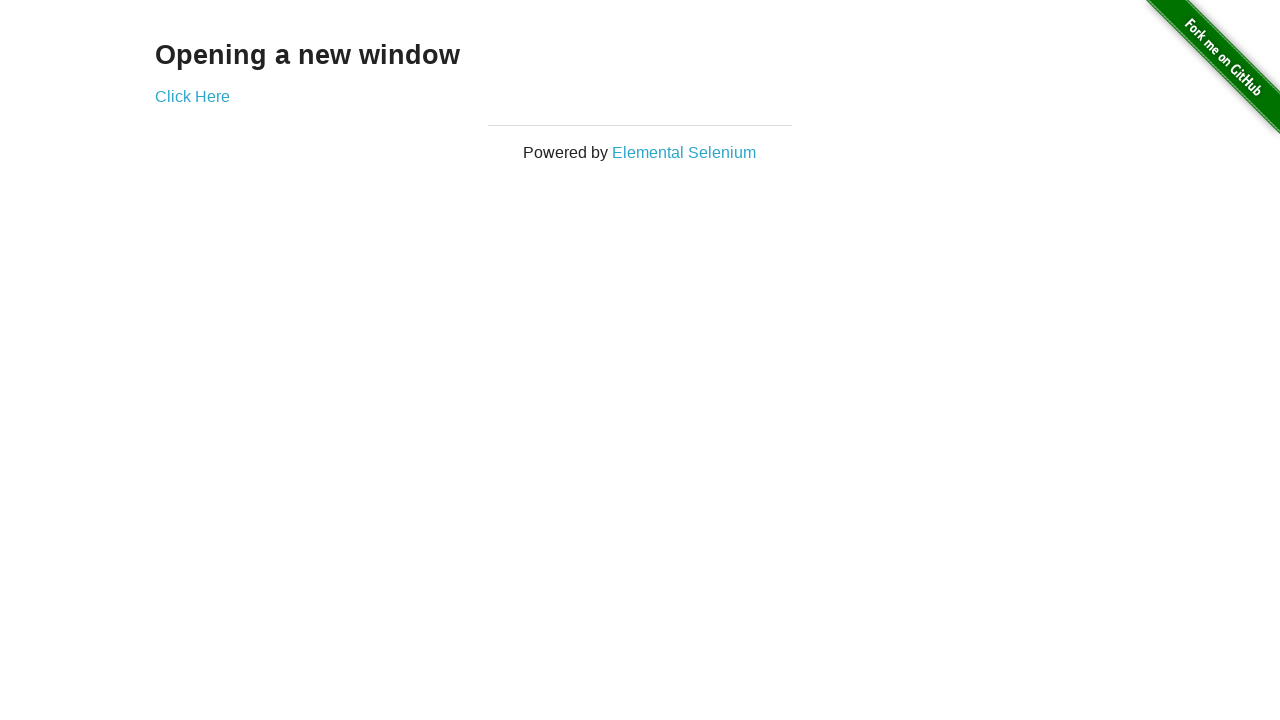

Clicked 'Click Here' link to open new window at (192, 96) on text=Click Here
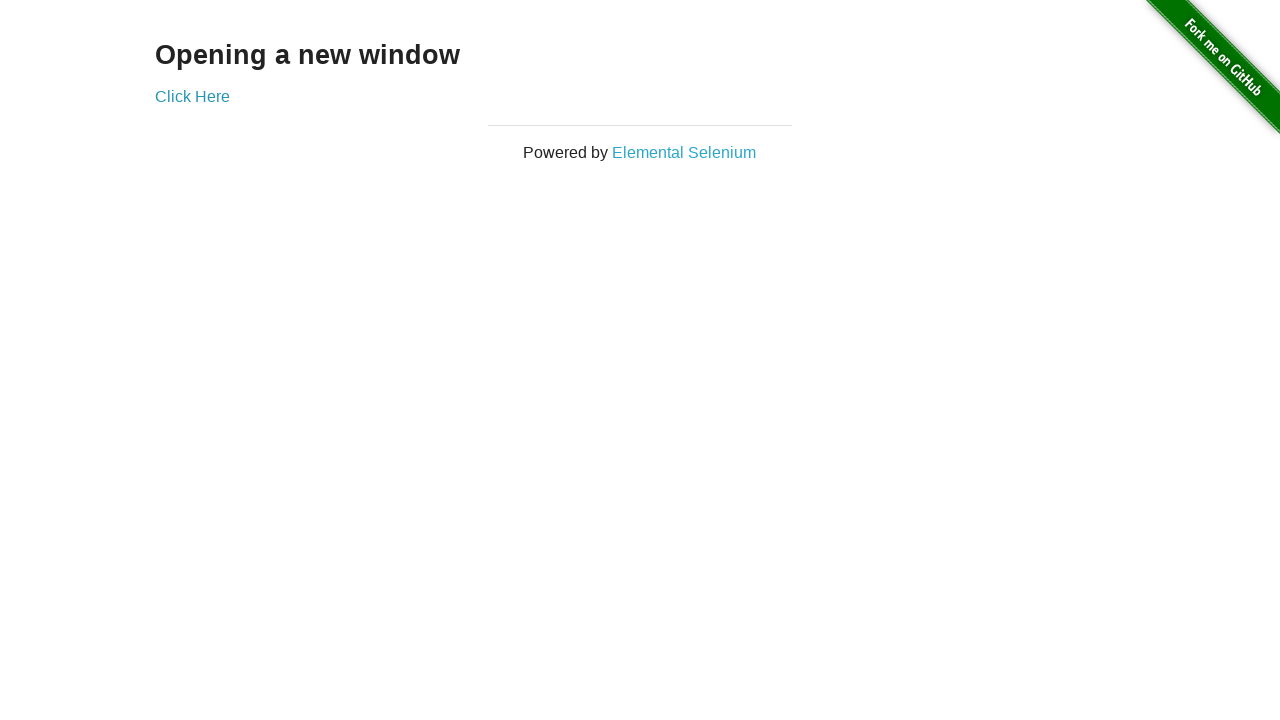

Captured new window handle
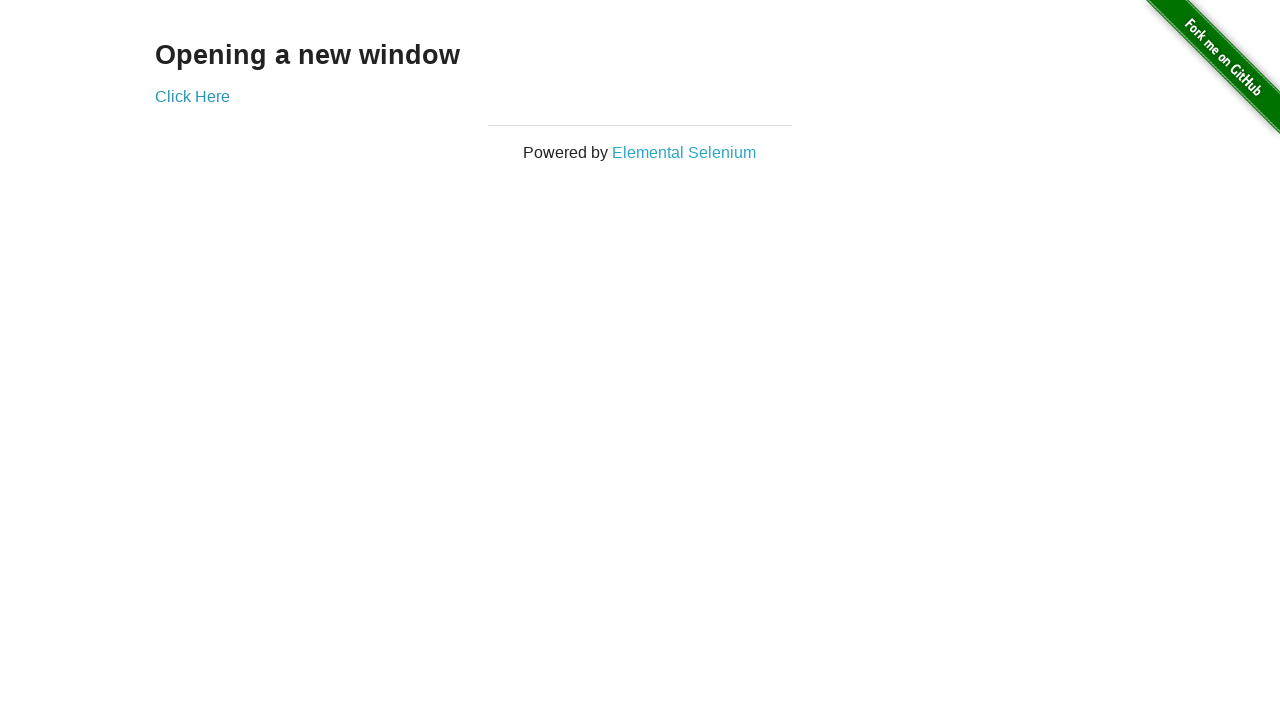

Waited for new window to load
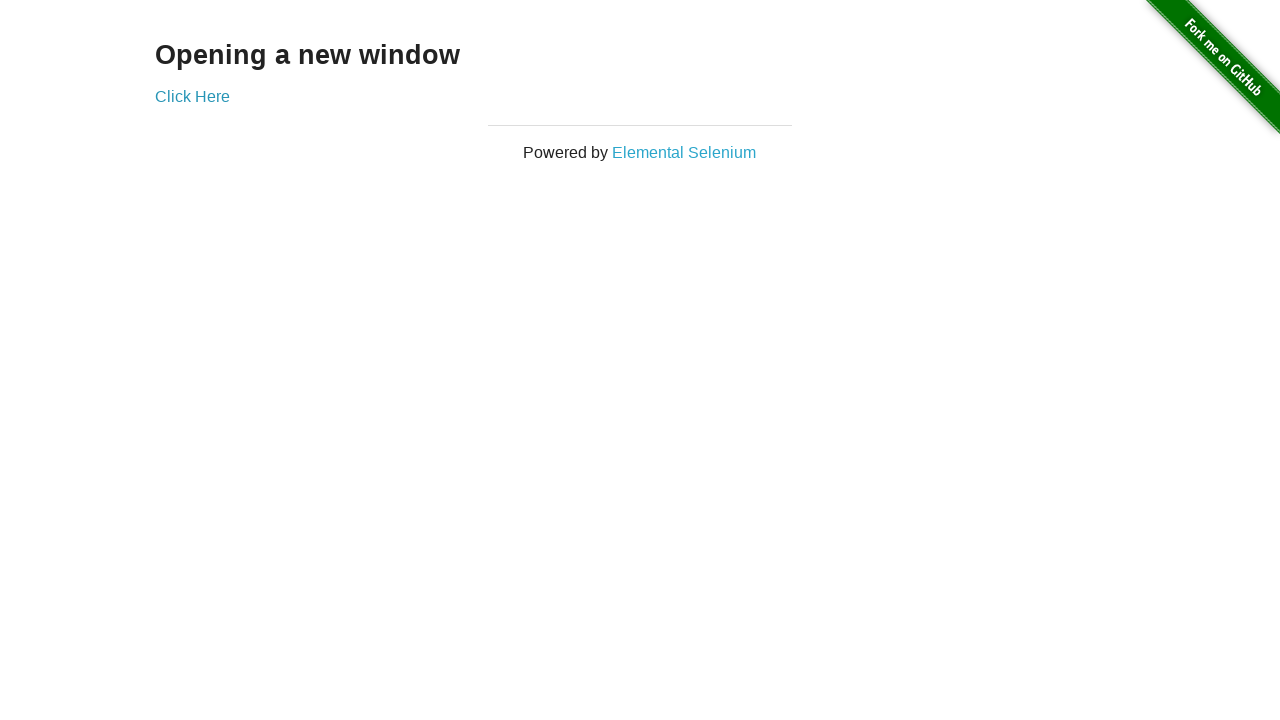

Verified new window title is 'New Window'
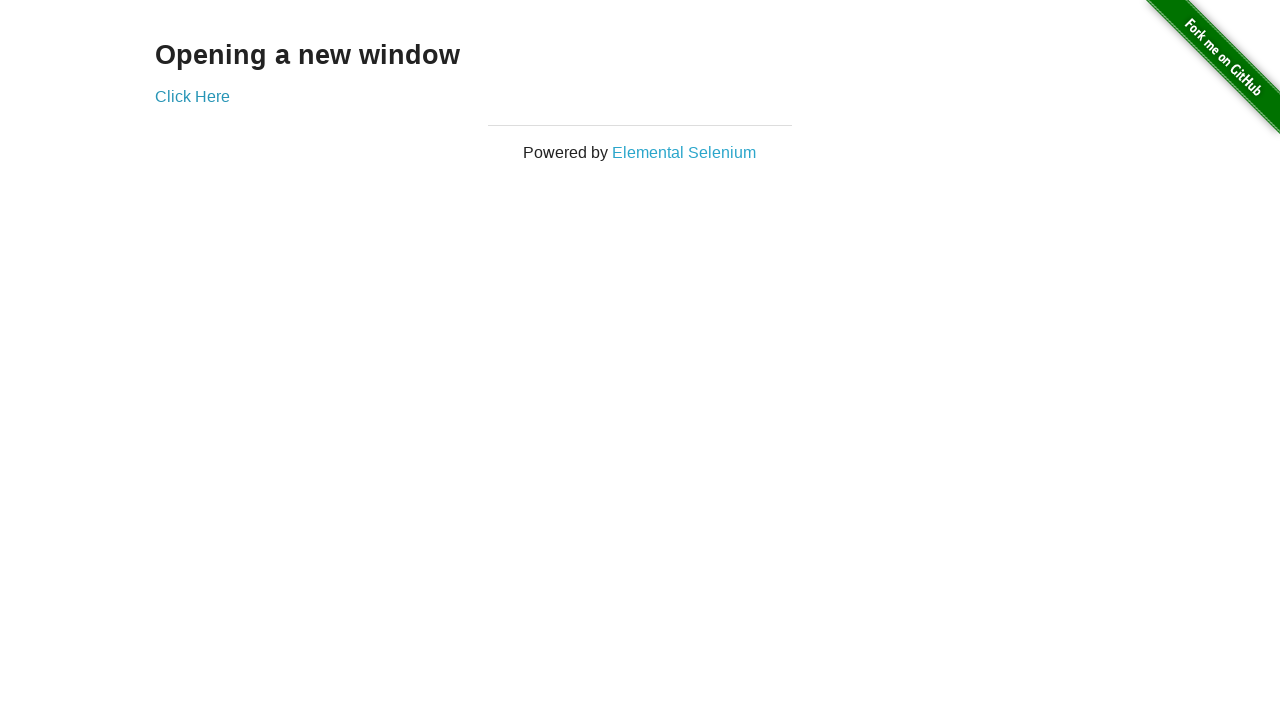

Switched back to original window
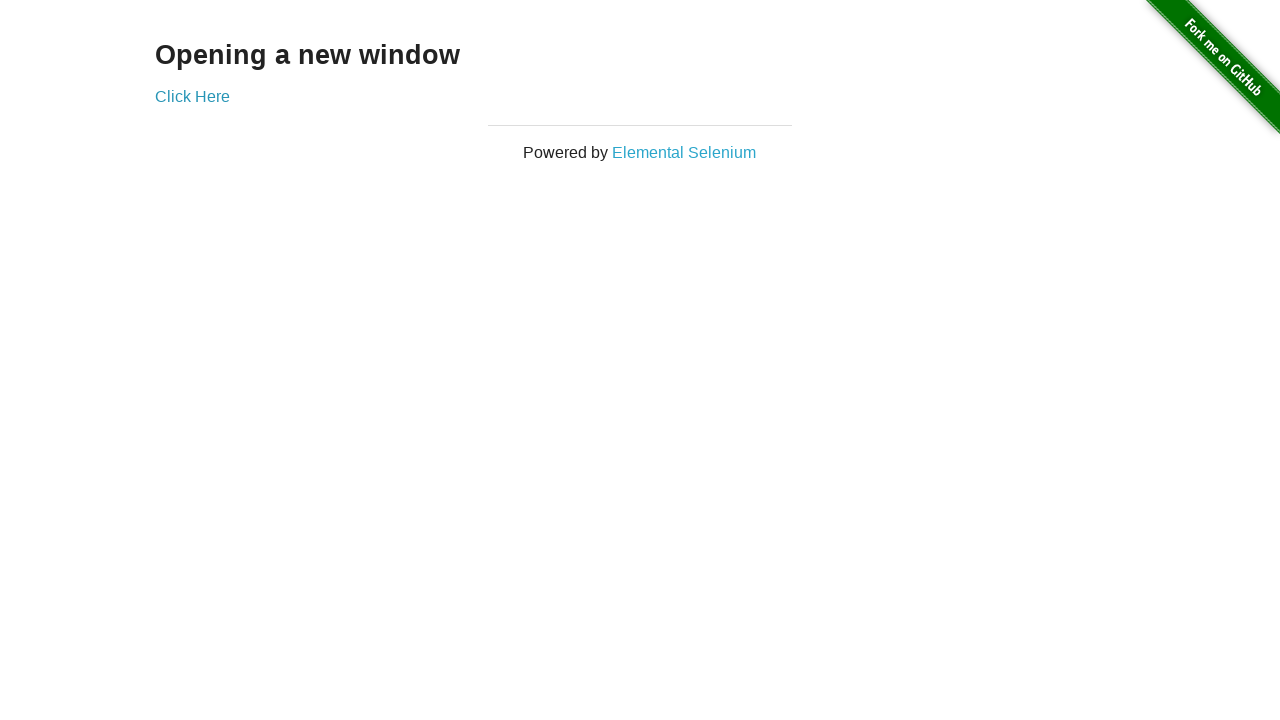

Verified original window title is still 'The Internet'
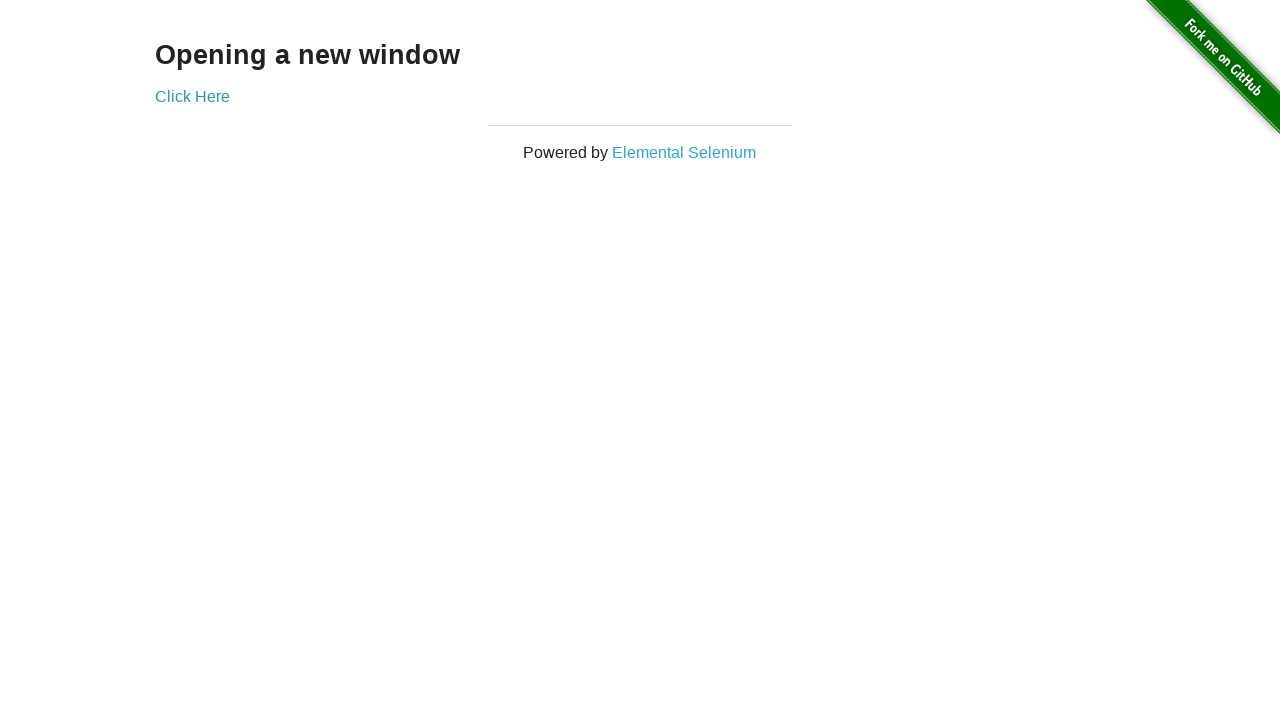

Switched to new window again
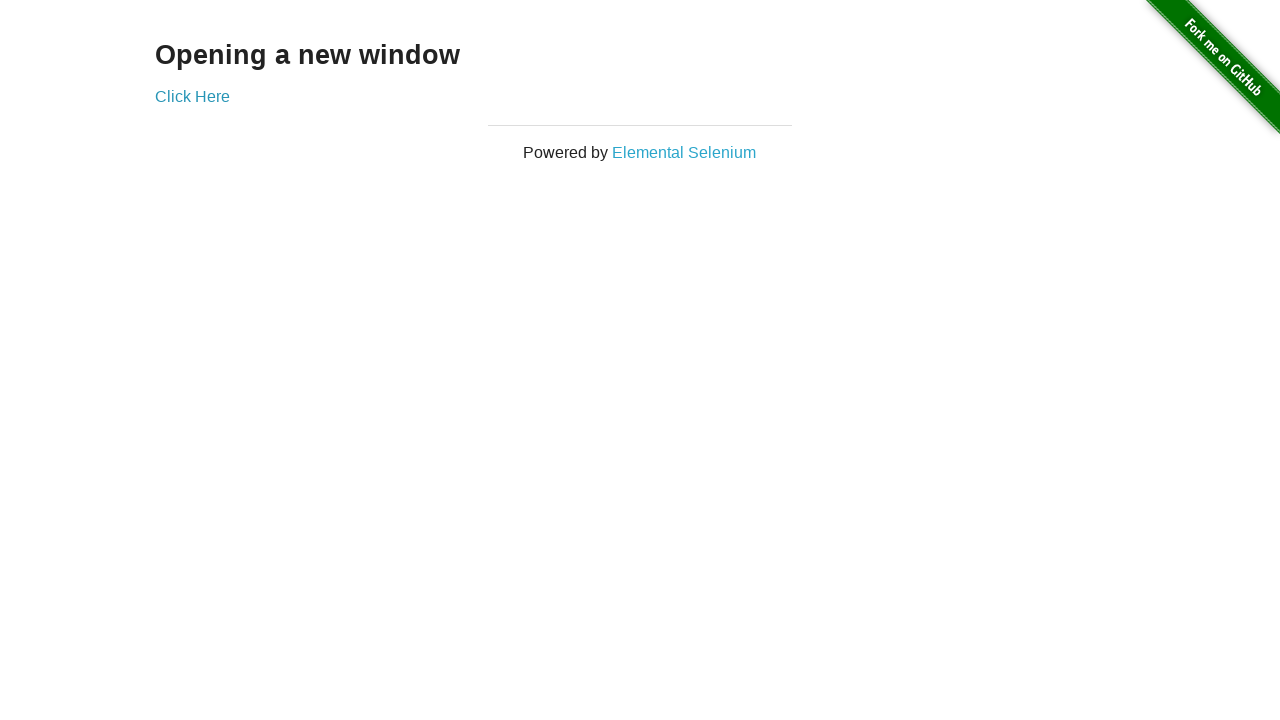

Switched back to original window
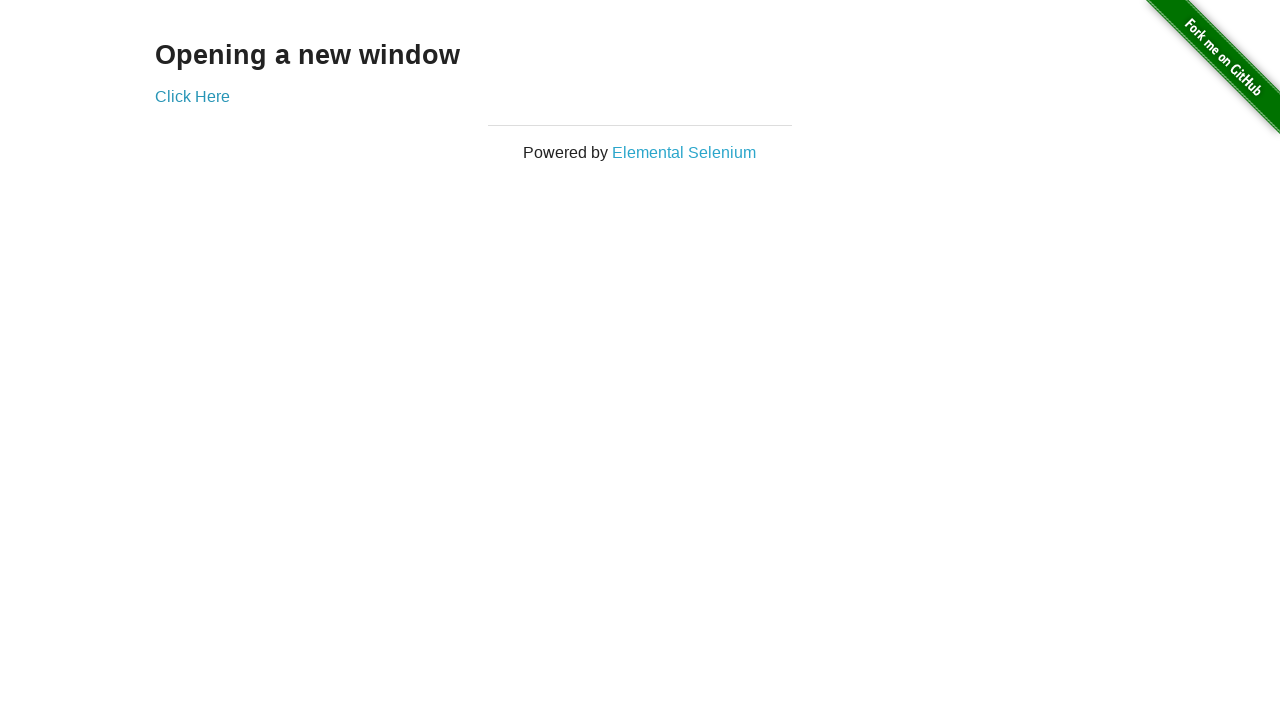

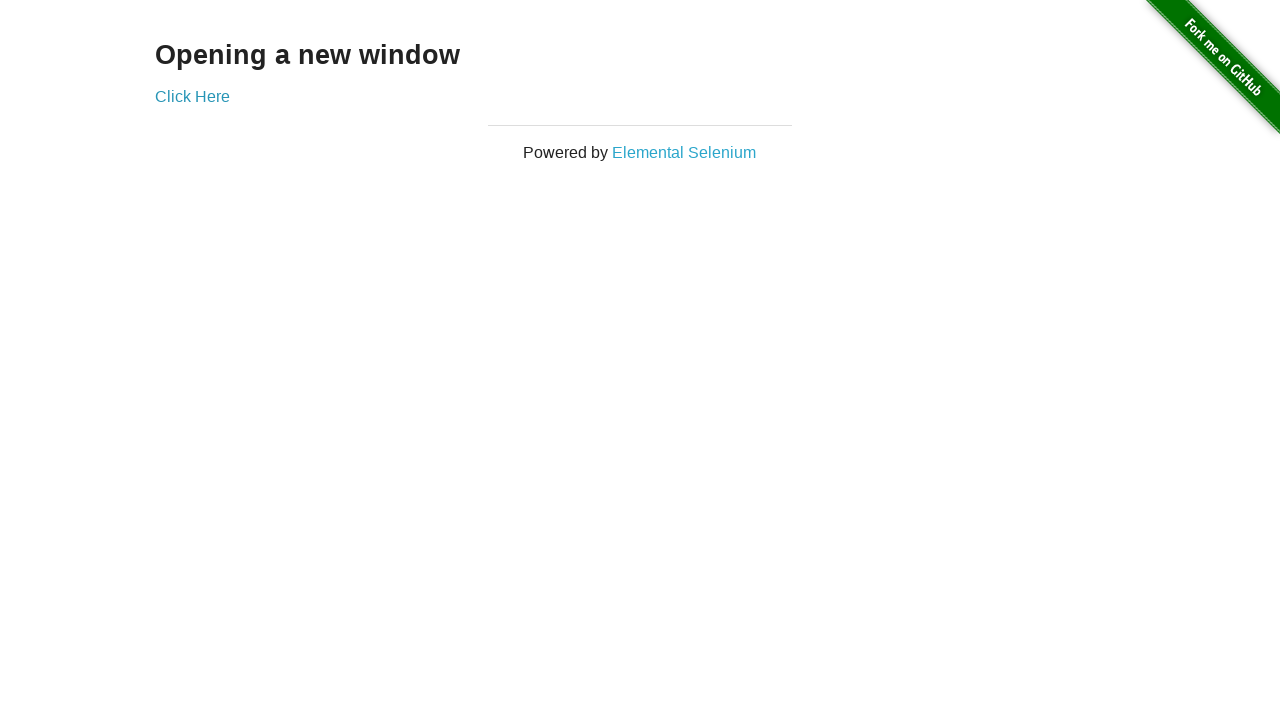